Tests dropdown selection functionality by selecting options from single and multi-select dropdowns using various selection methods (by index, value, and visible text)

Starting URL: https://syntaxprojects.com/basic-select-dropdown-demo.php

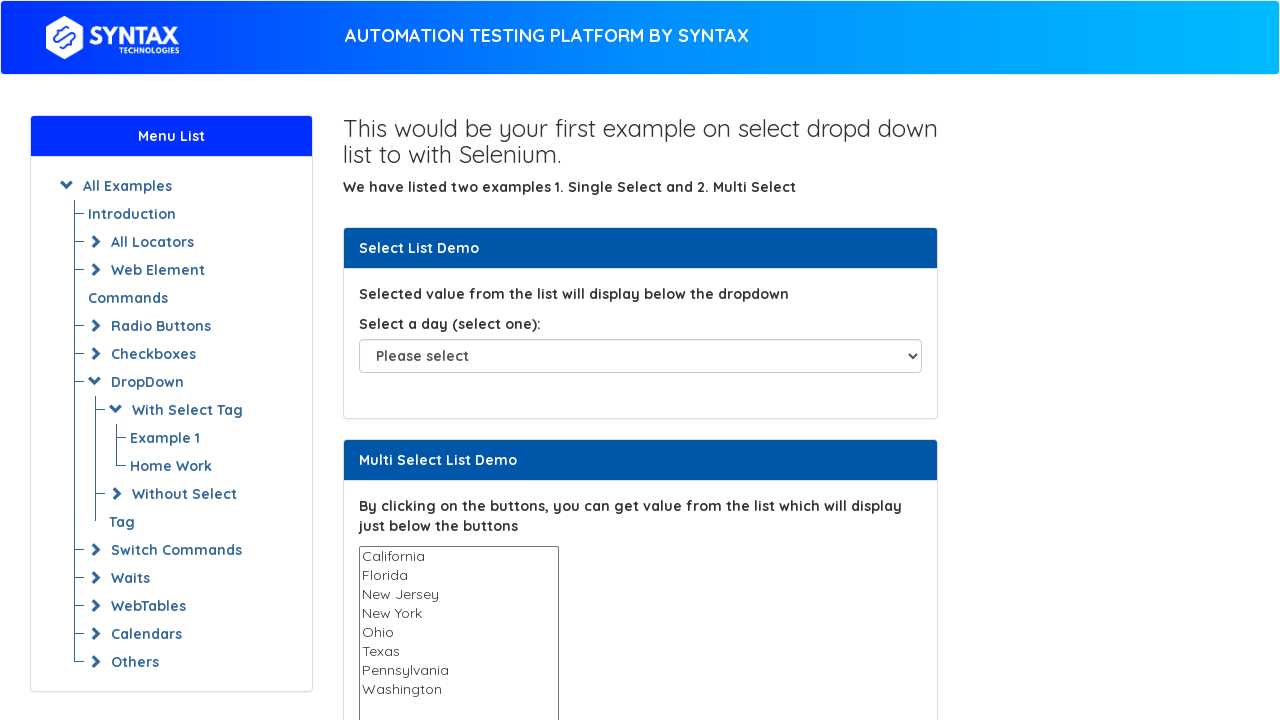

Selected option by index 3 from single-select dropdown on select#select-demo
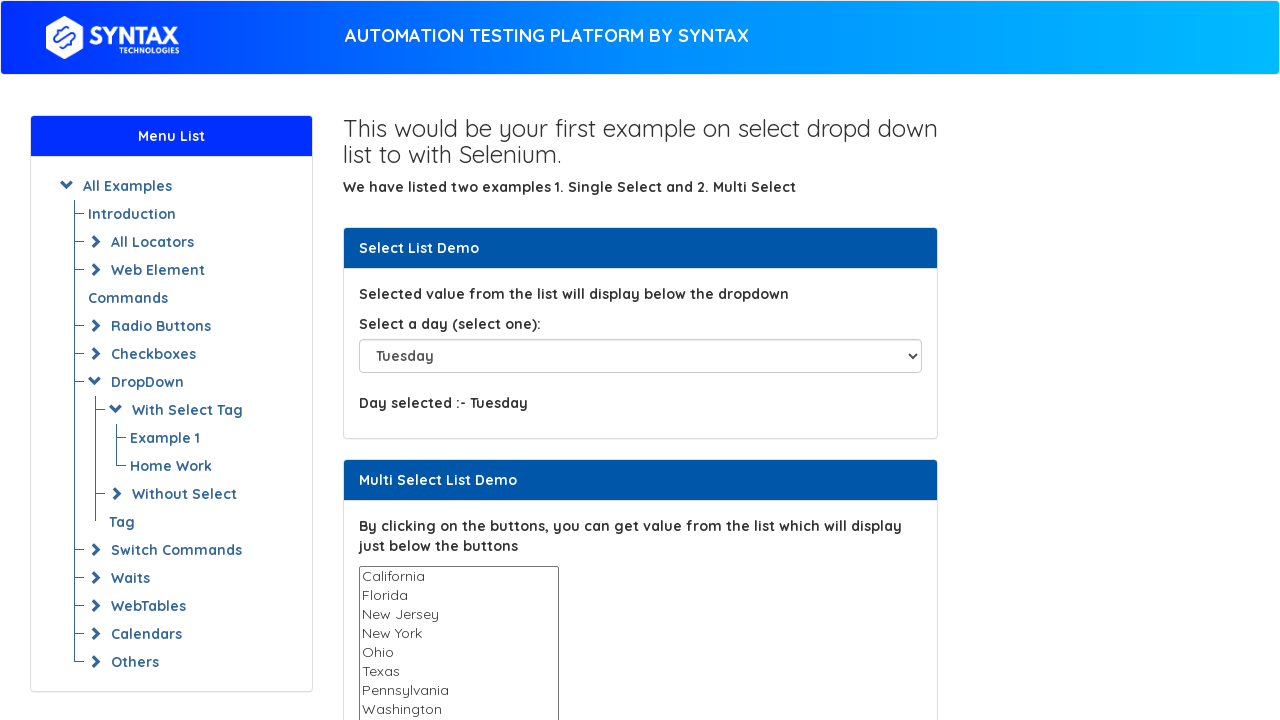

Selected 'Sunday' by value from single-select dropdown on select#select-demo
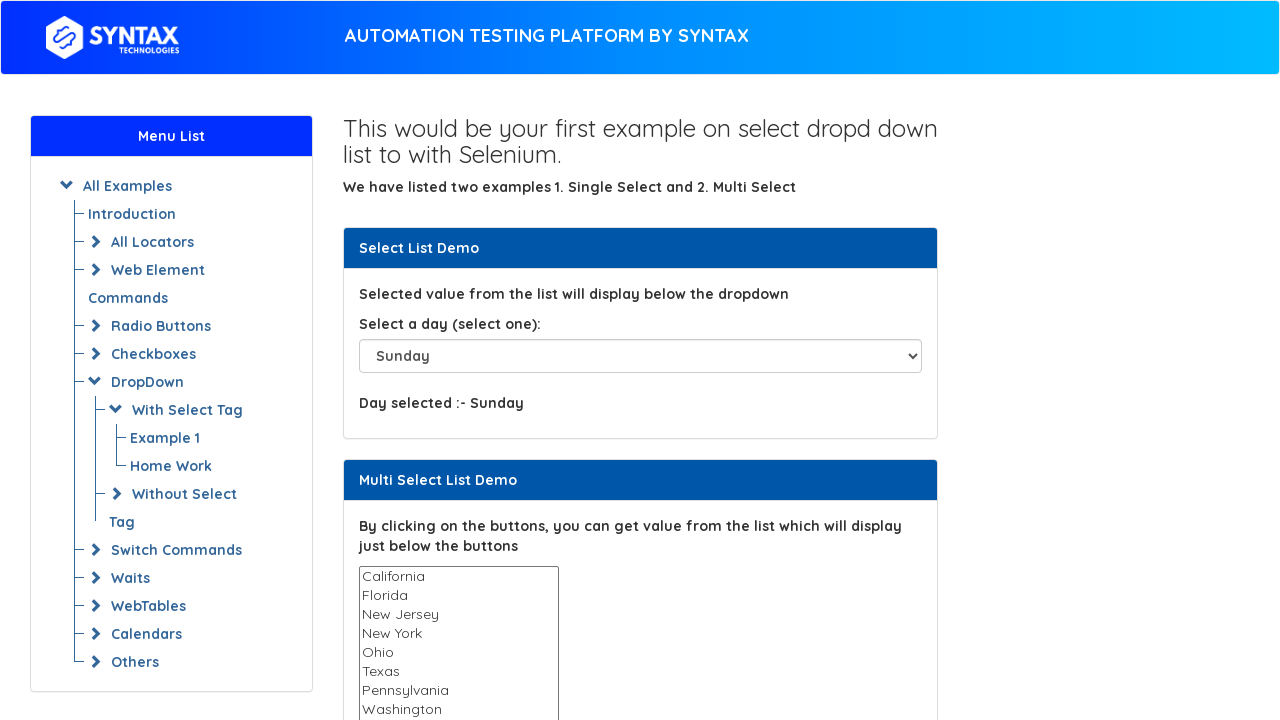

Selected 'Monday' by visible text from single-select dropdown on select#select-demo
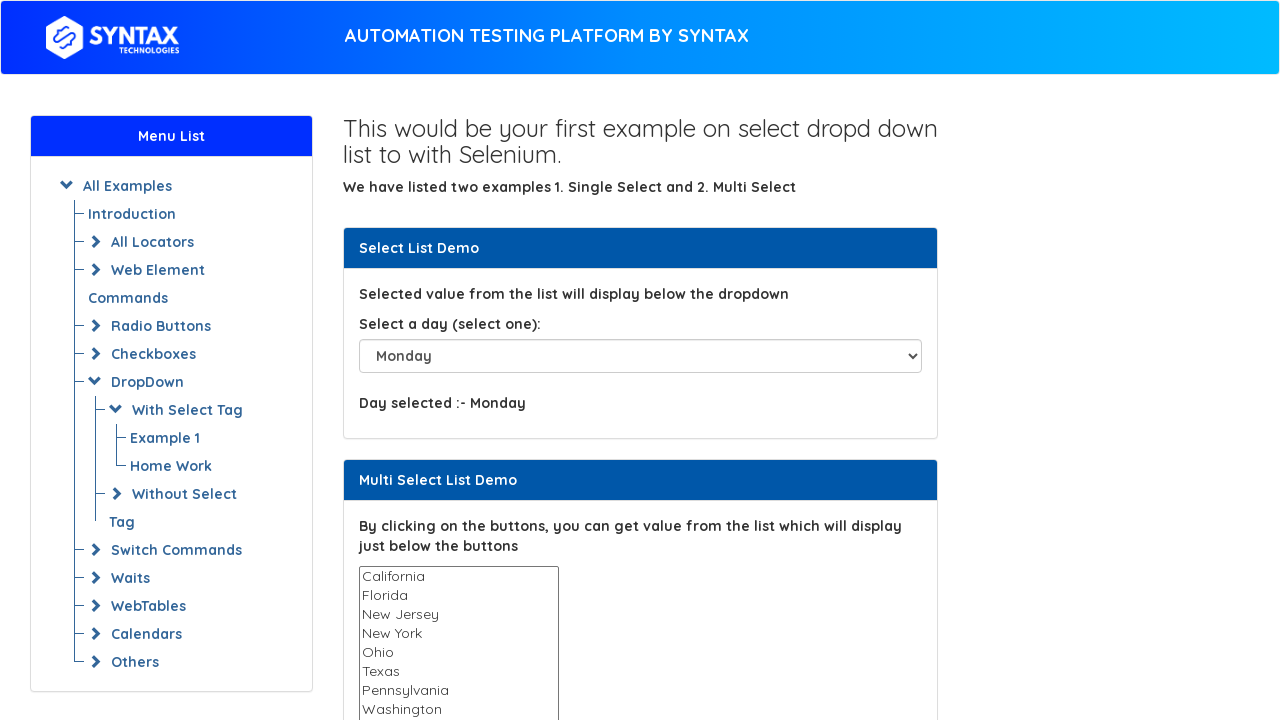

Selected 'Florida' by value from multi-select dropdown on select#multi-select
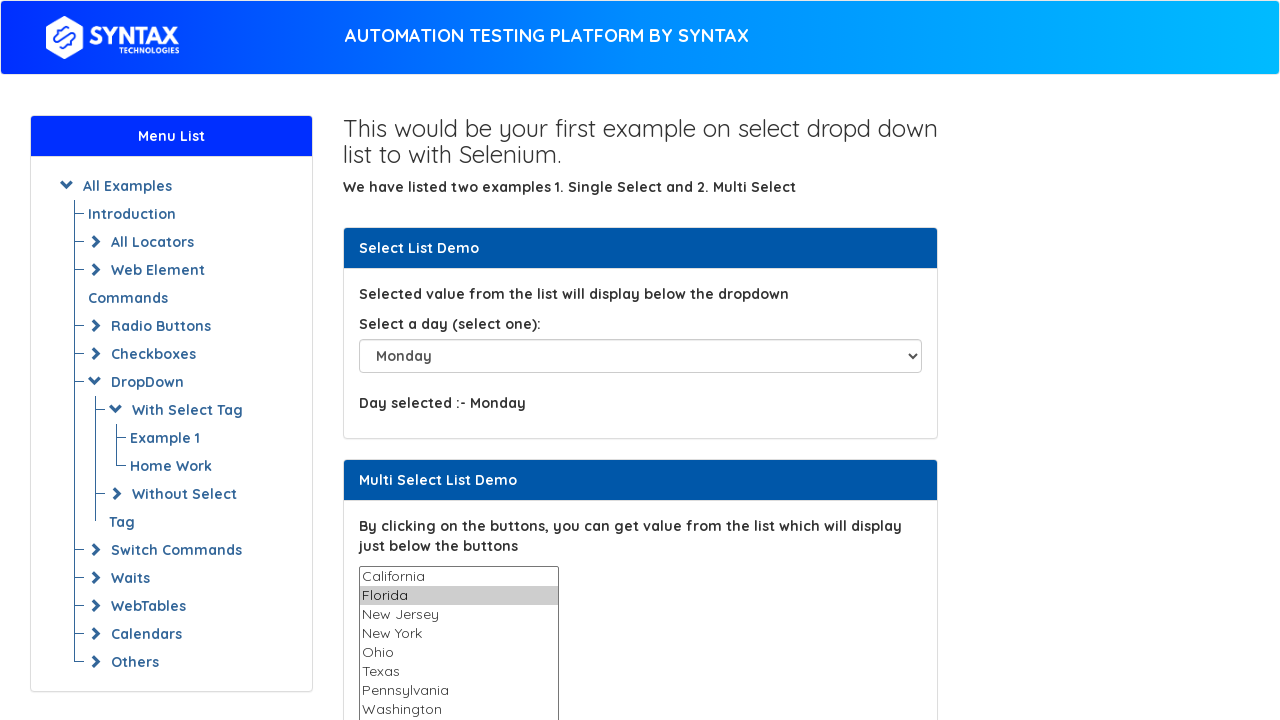

Selected 'New York' by visible text from multi-select dropdown on select#multi-select
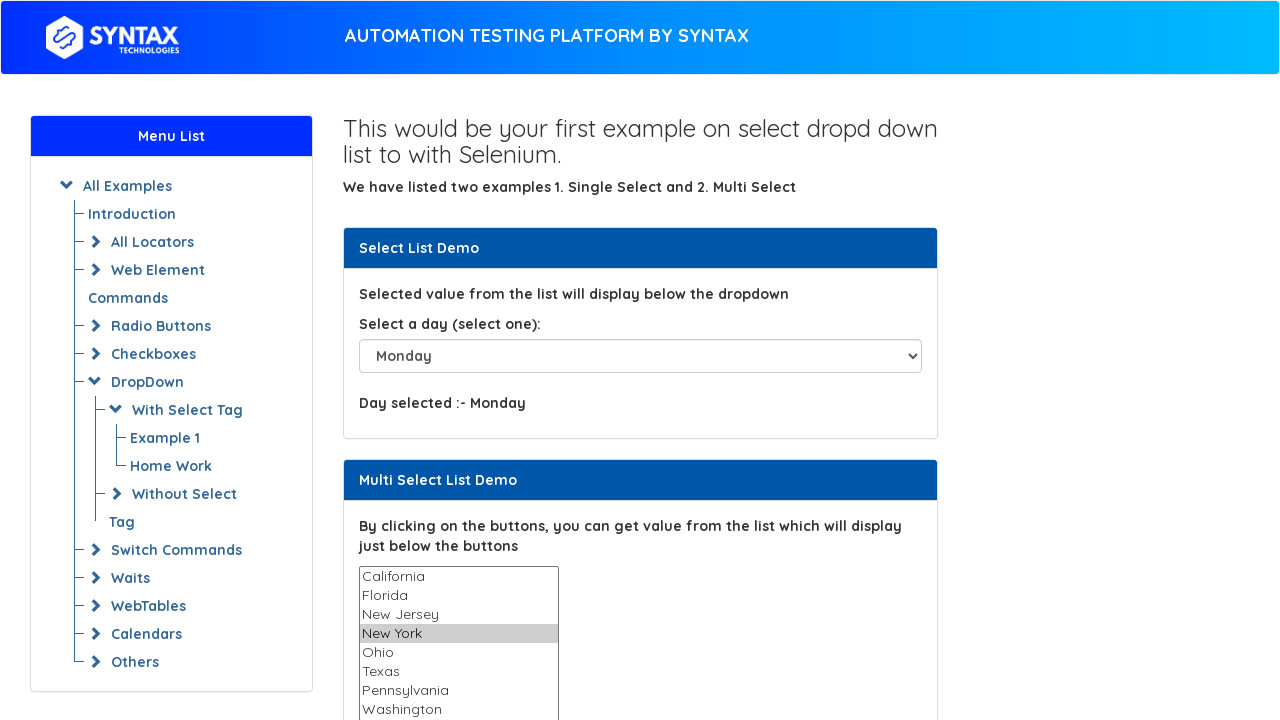

Selected option by index 0 from multi-select dropdown on select#multi-select
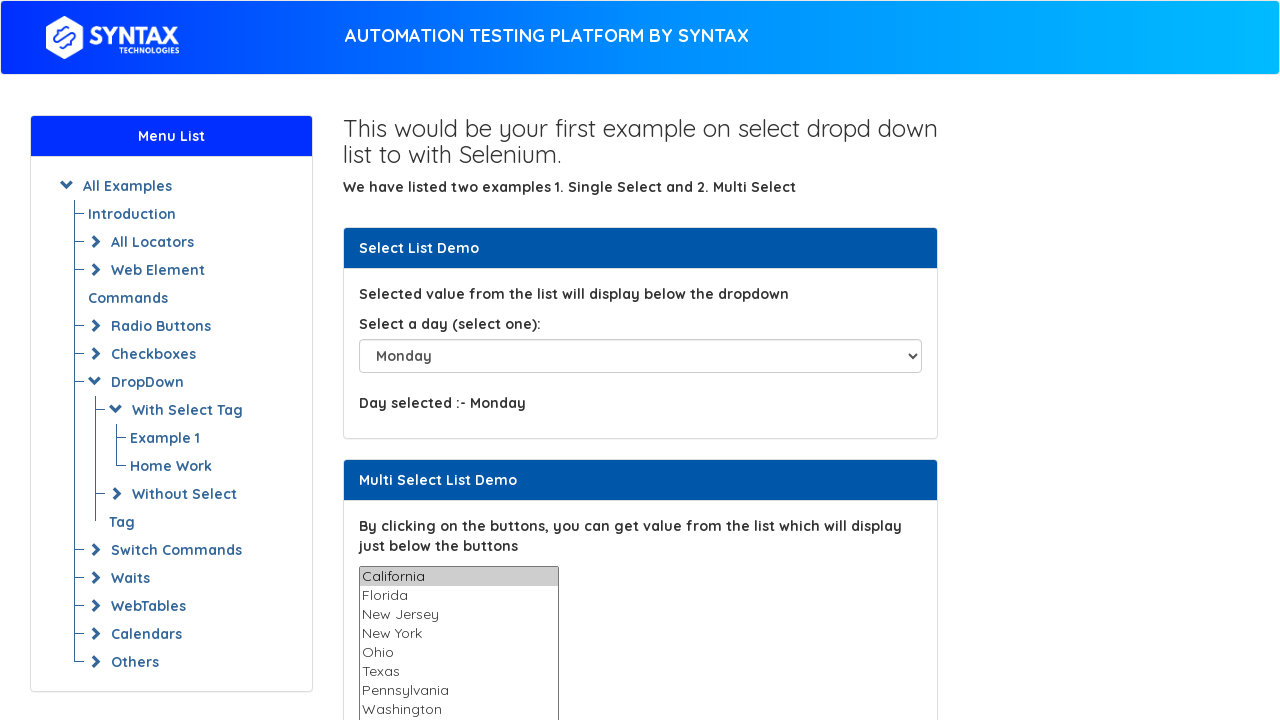

Selected multiple options (Florida and New York) from multi-select dropdown on select#multi-select
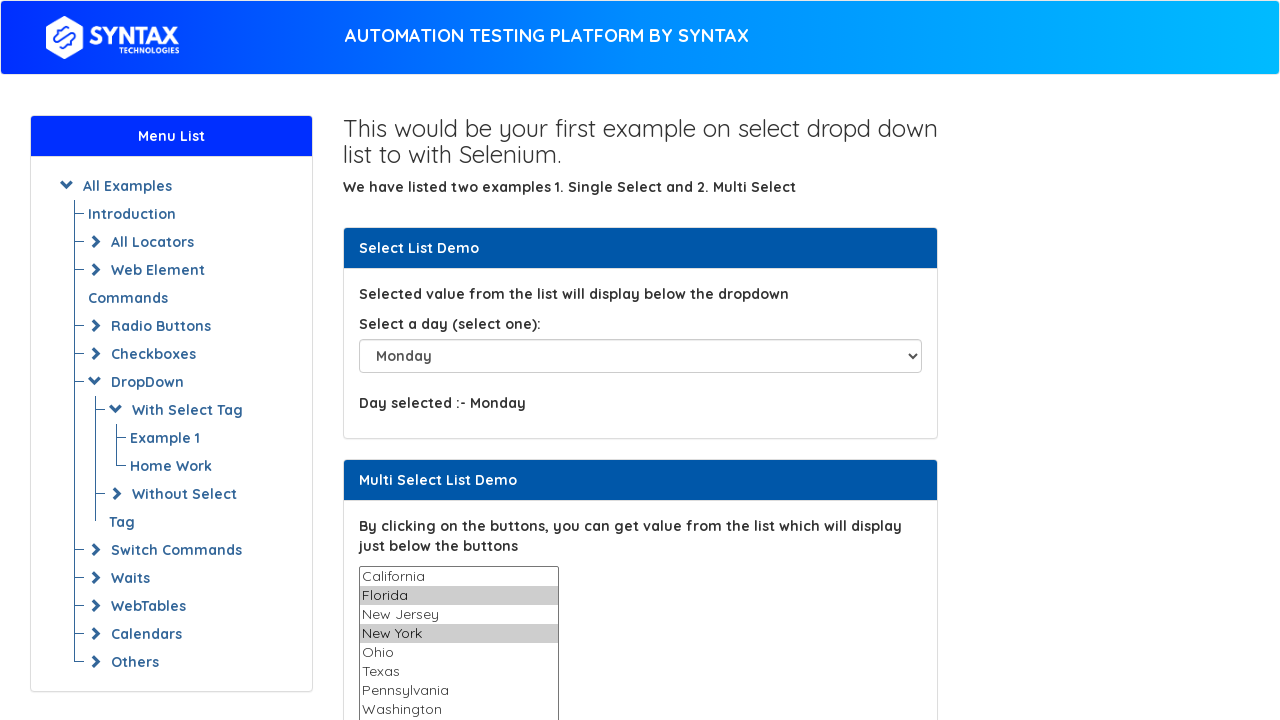

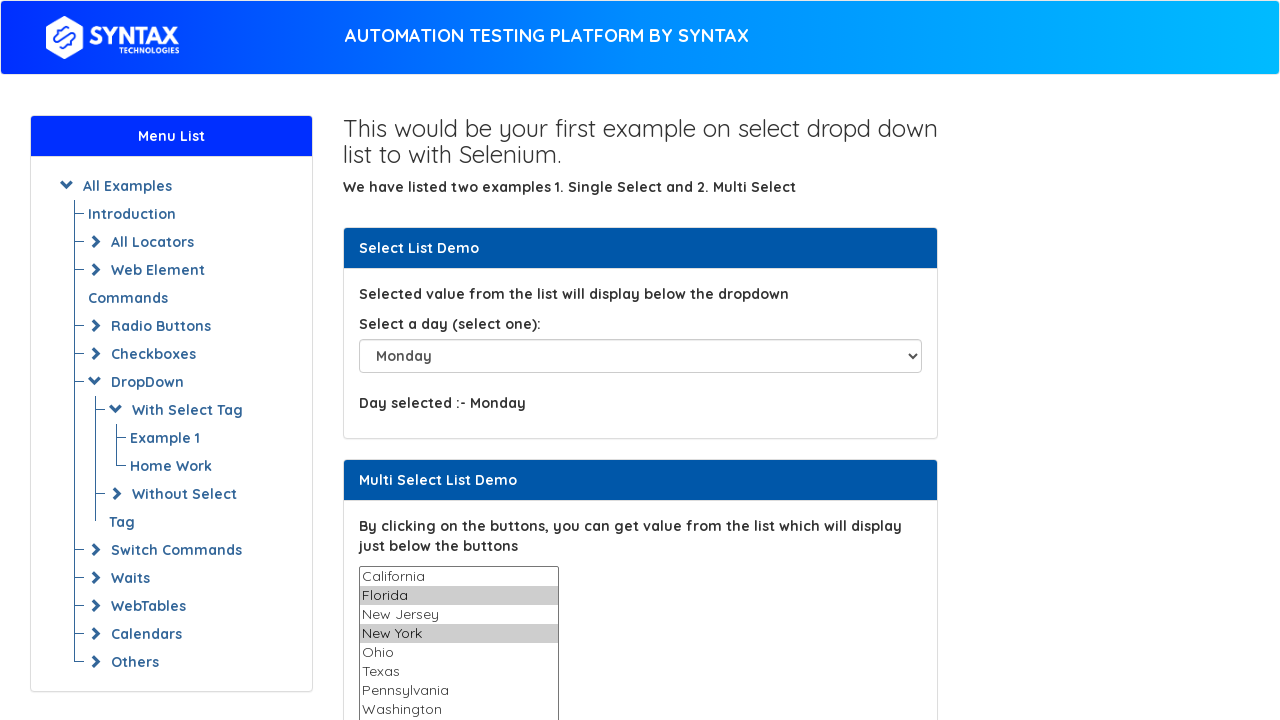